Tests idempotency - checking first checkbox twice should keep it checked

Starting URL: https://the-internet.herokuapp.com/checkboxes

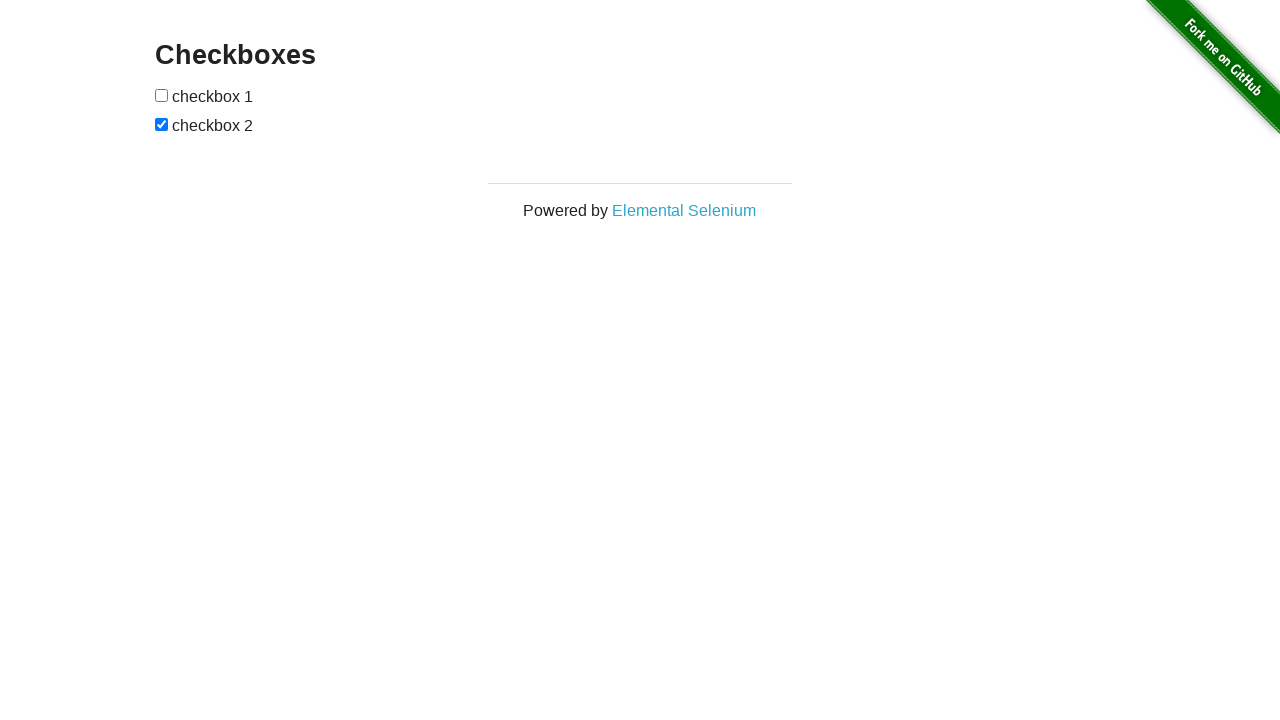

Located the first checkbox element
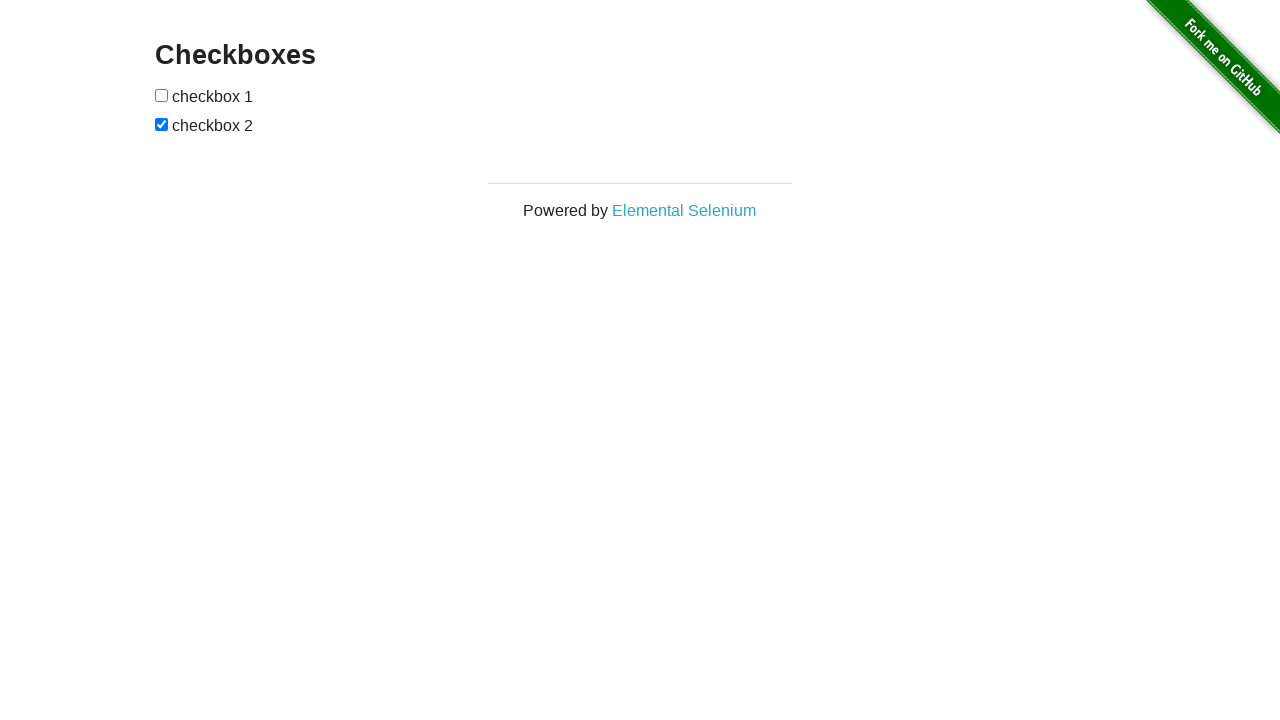

Clicked first checkbox to check it at (162, 95) on input[type='checkbox'] >> nth=0
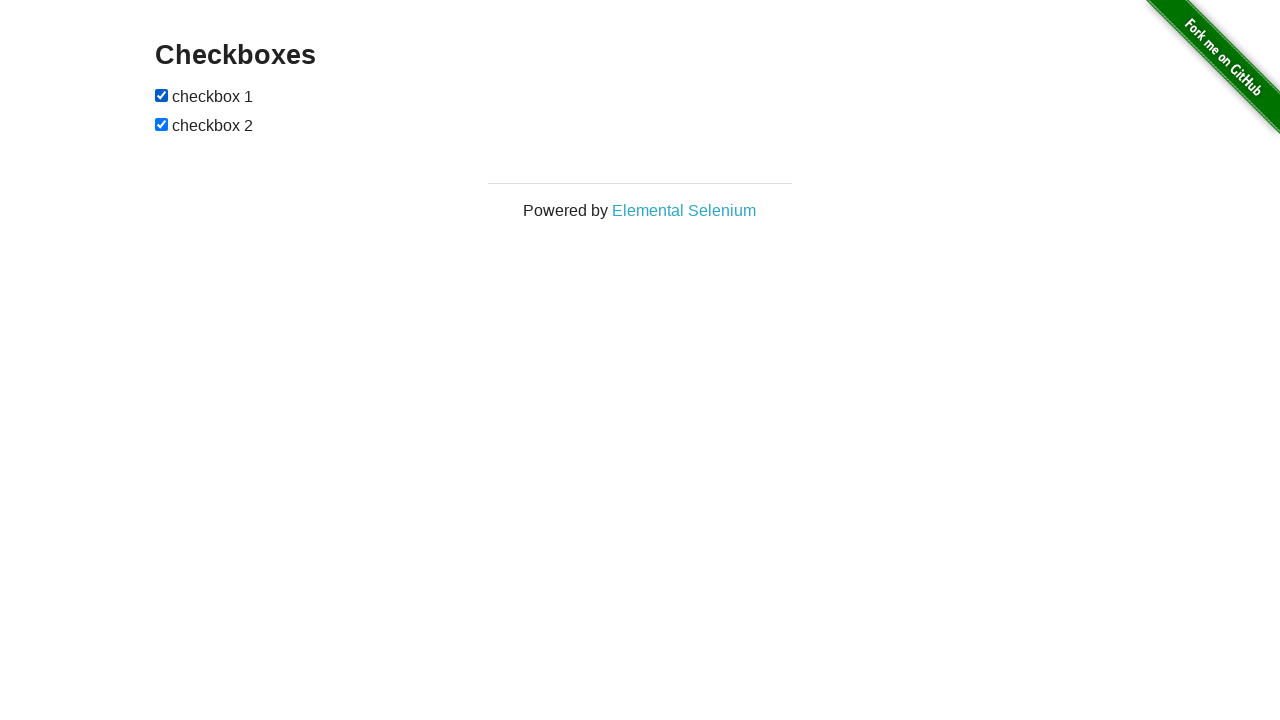

First checkbox remained checked after second check attempt, confirming idempotency
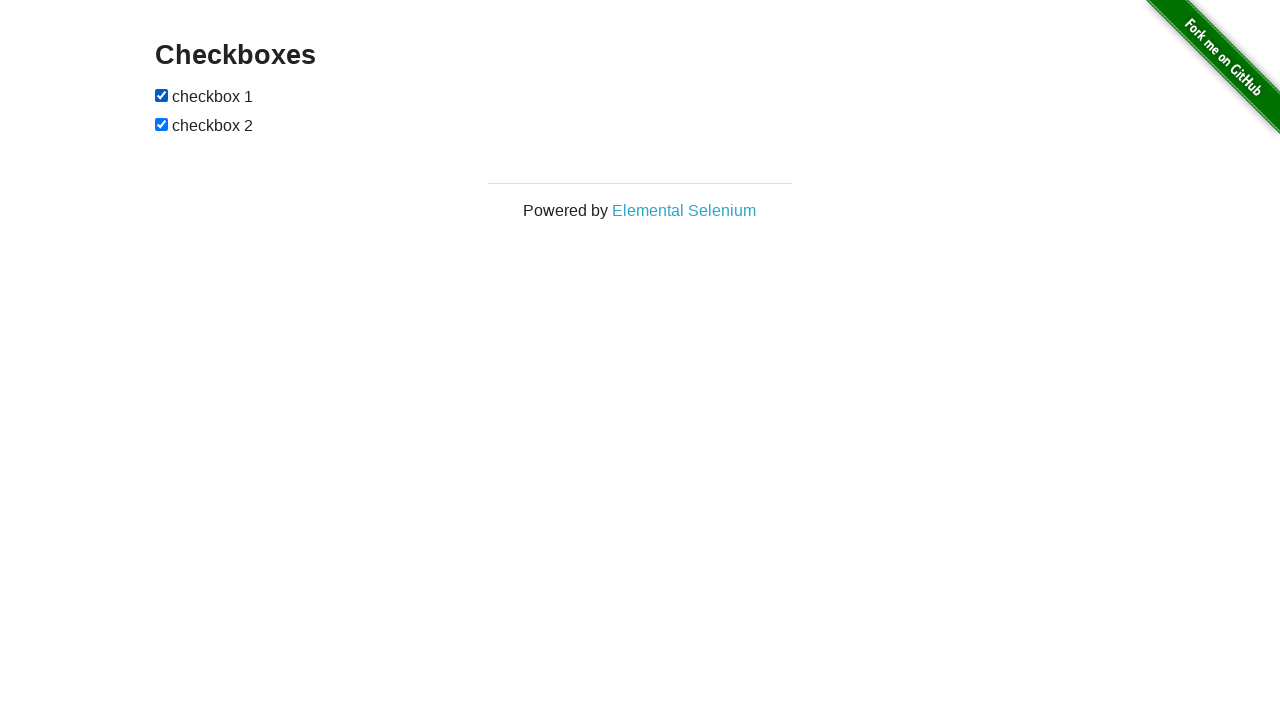

Assertion passed: first checkbox is checked
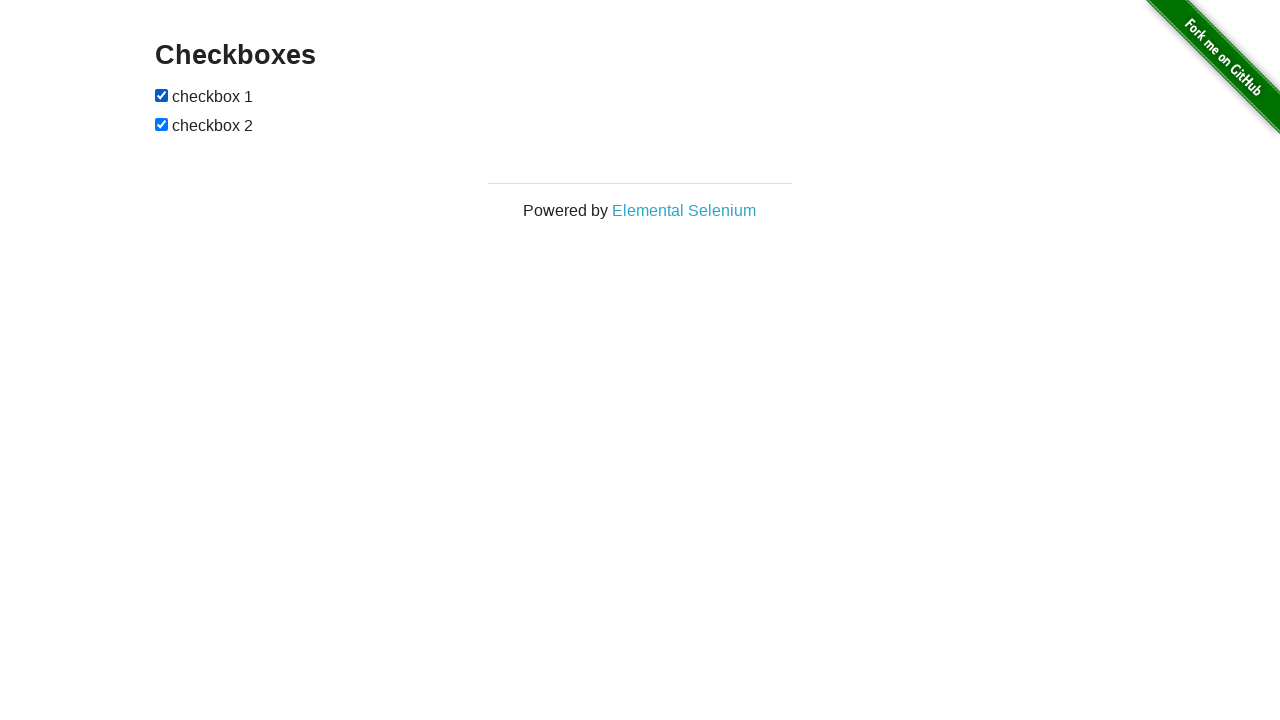

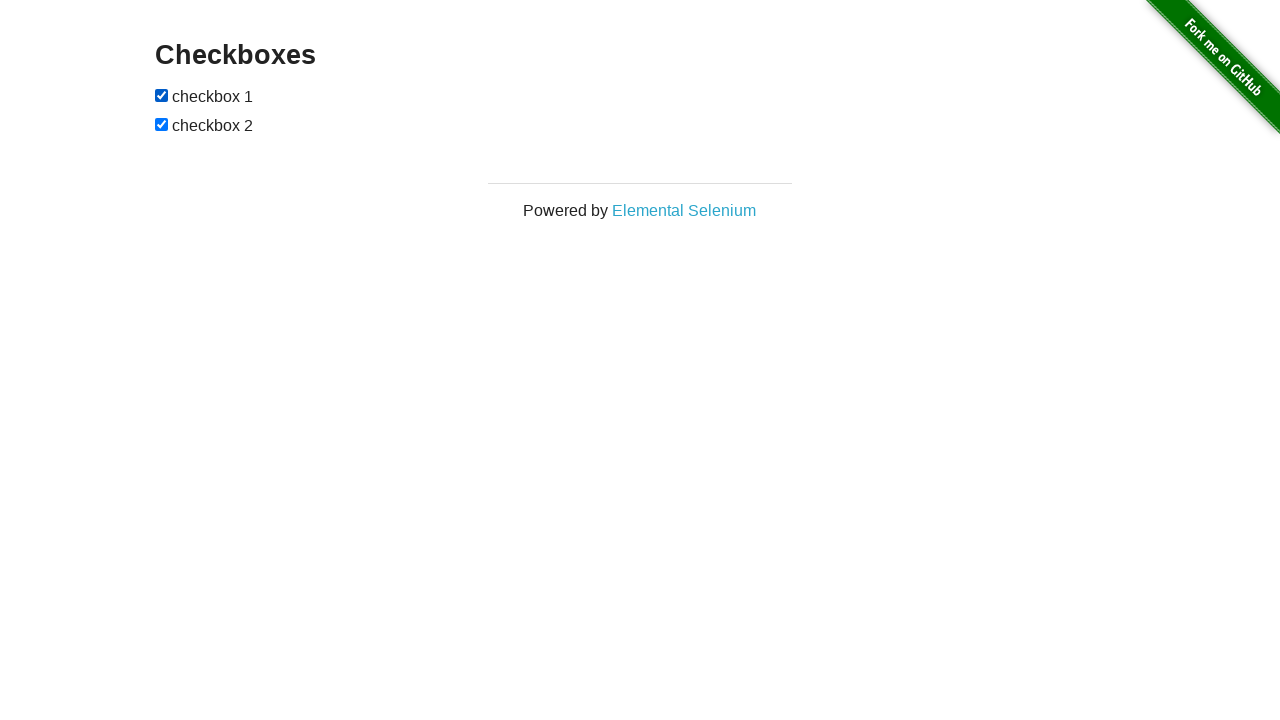